Tests the preview configuration page by toggling checkboxes (Stars and Description) and clicking the URL button to trigger a toast notification.

Starting URL: https://socialify.git.ci/wei/socialify?language=1&owner=1&name=1&stargazers=1&theme=Light

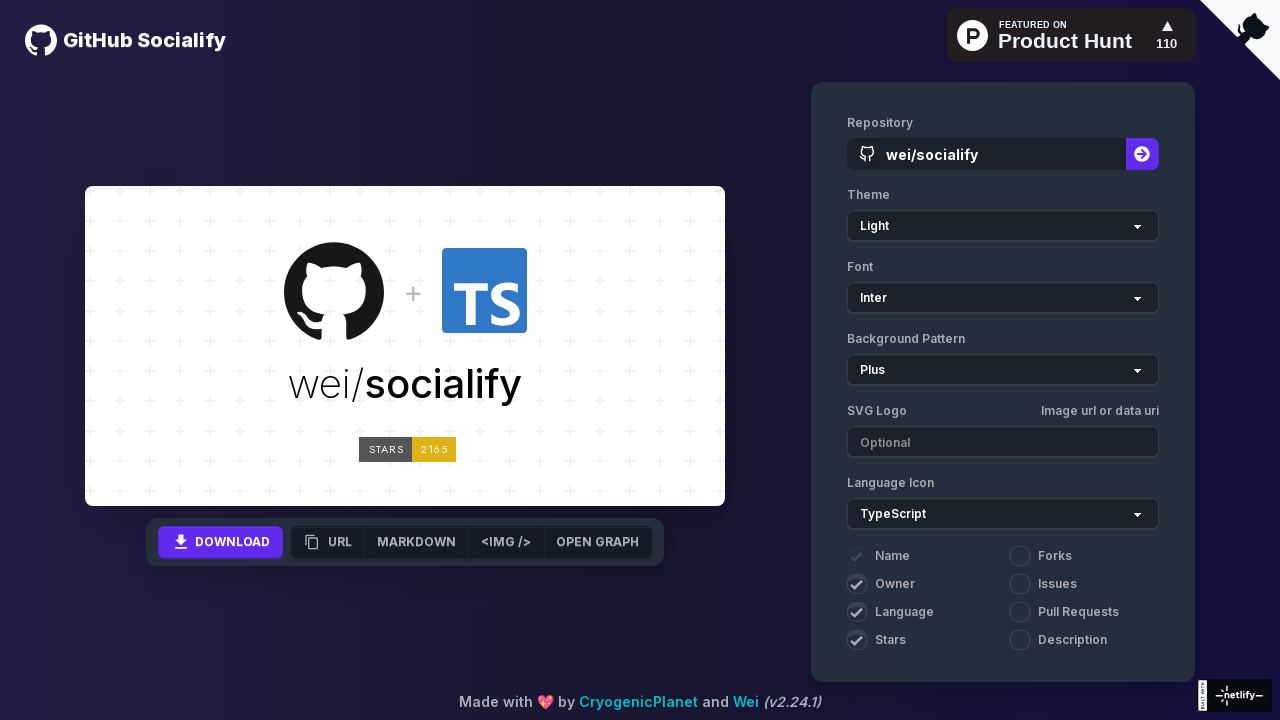

Waited for URL button to appear
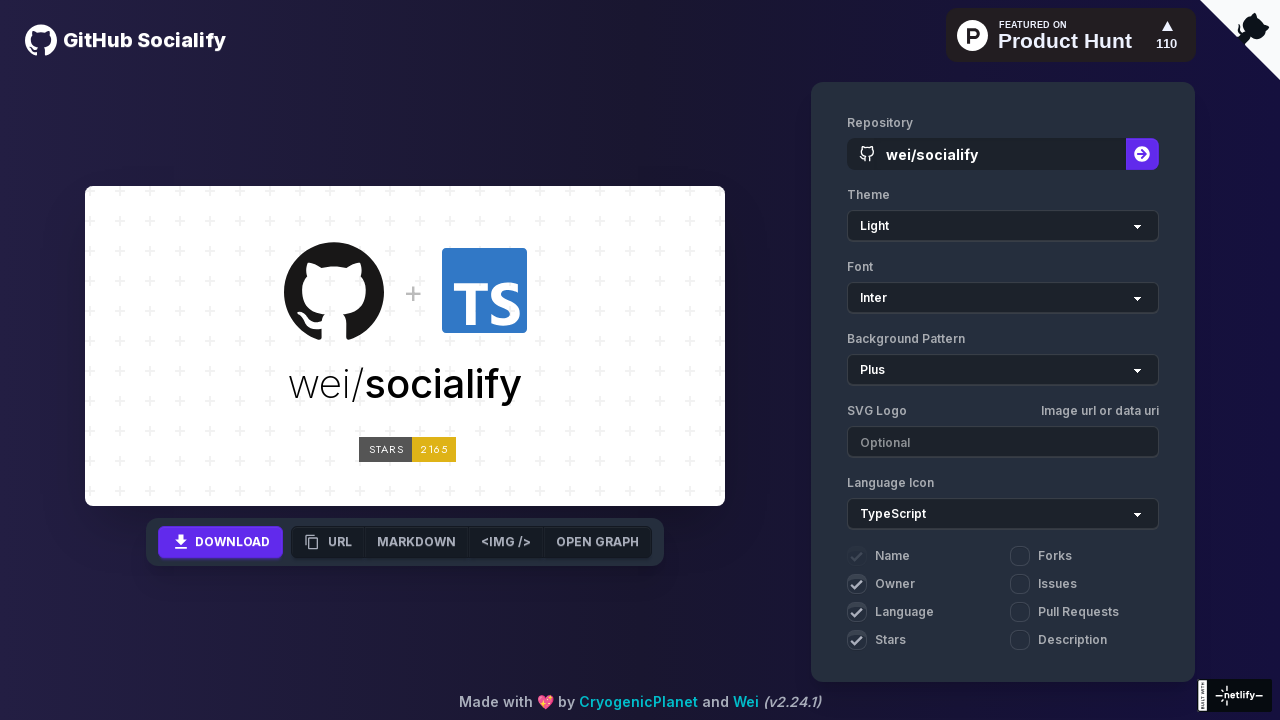

Toggled Stars checkbox to off at (857, 640) on input[name="stargazers"]
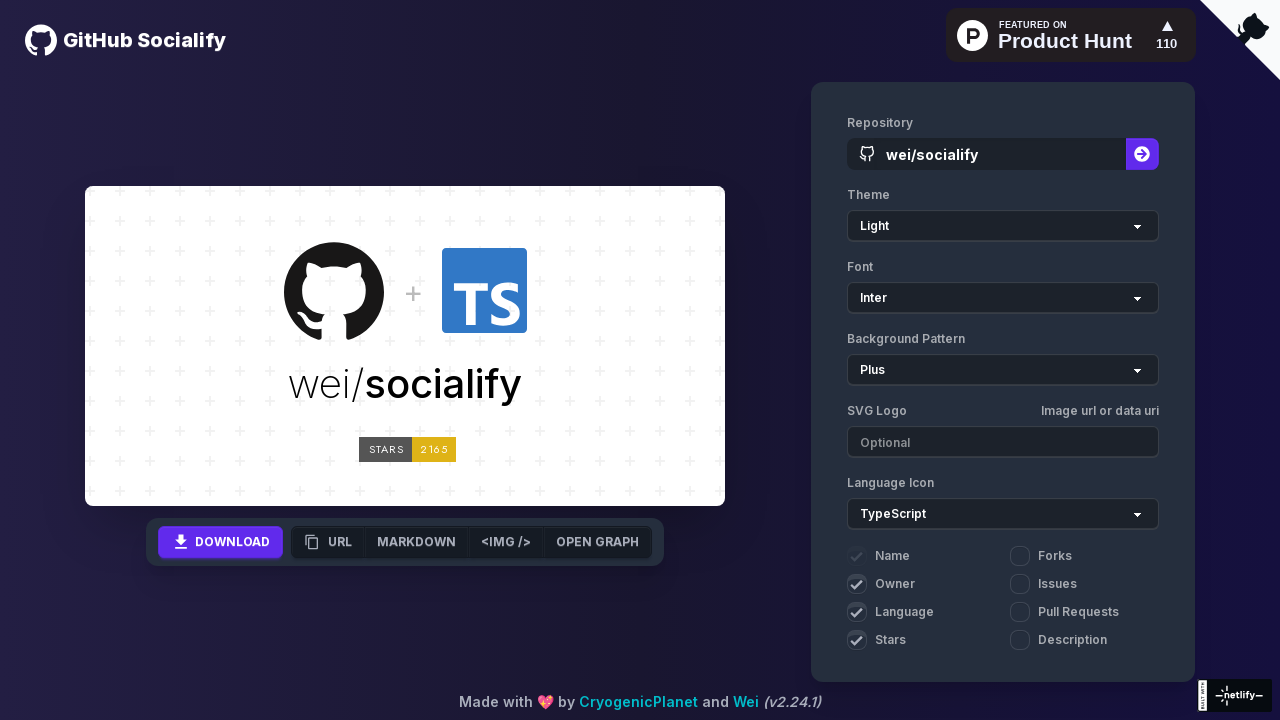

Toggled Description checkbox to on at (1020, 640) on input[name="description"]
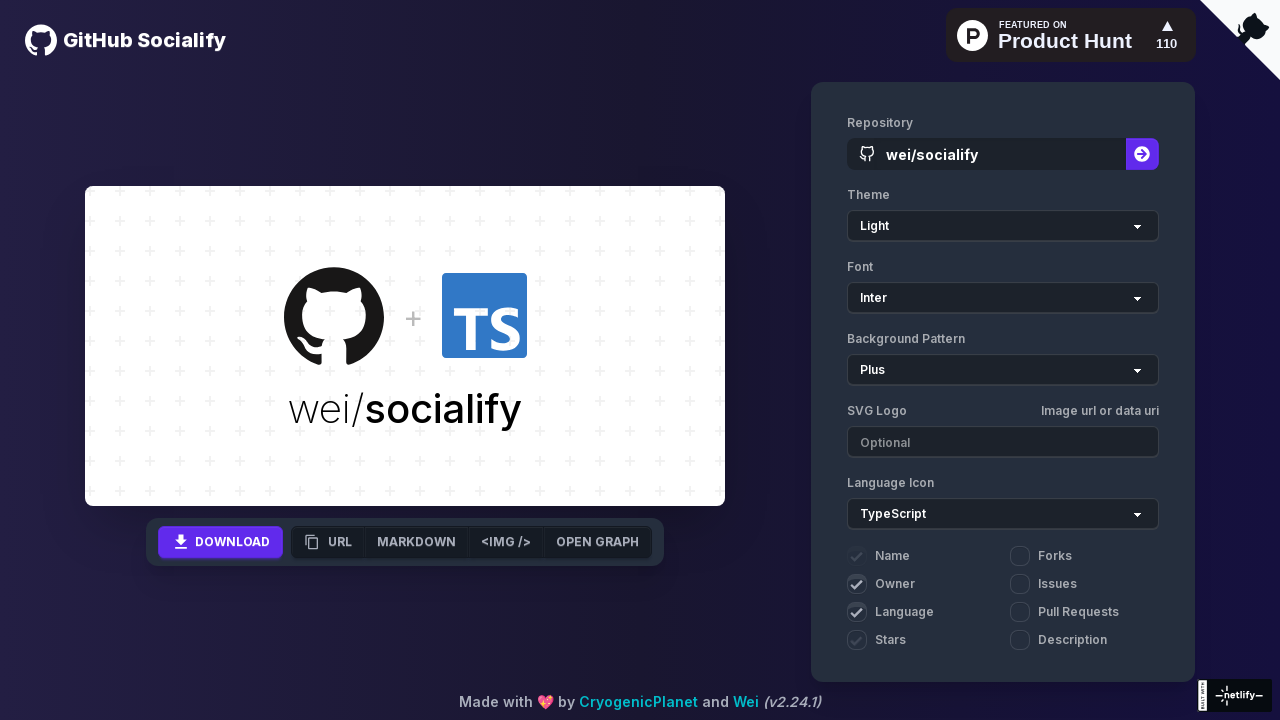

Clicked URL button to copy URL and trigger toast notification at (328, 600) on button:has-text("URL")
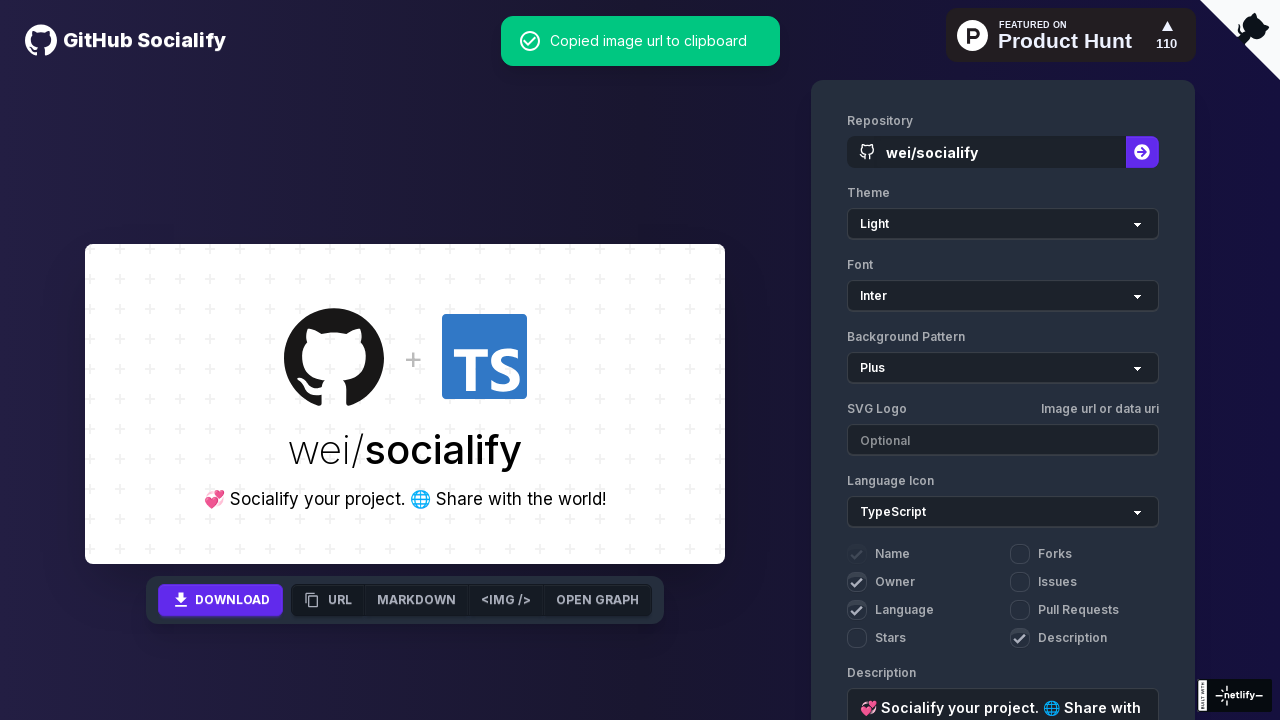

Toast alert notification appeared
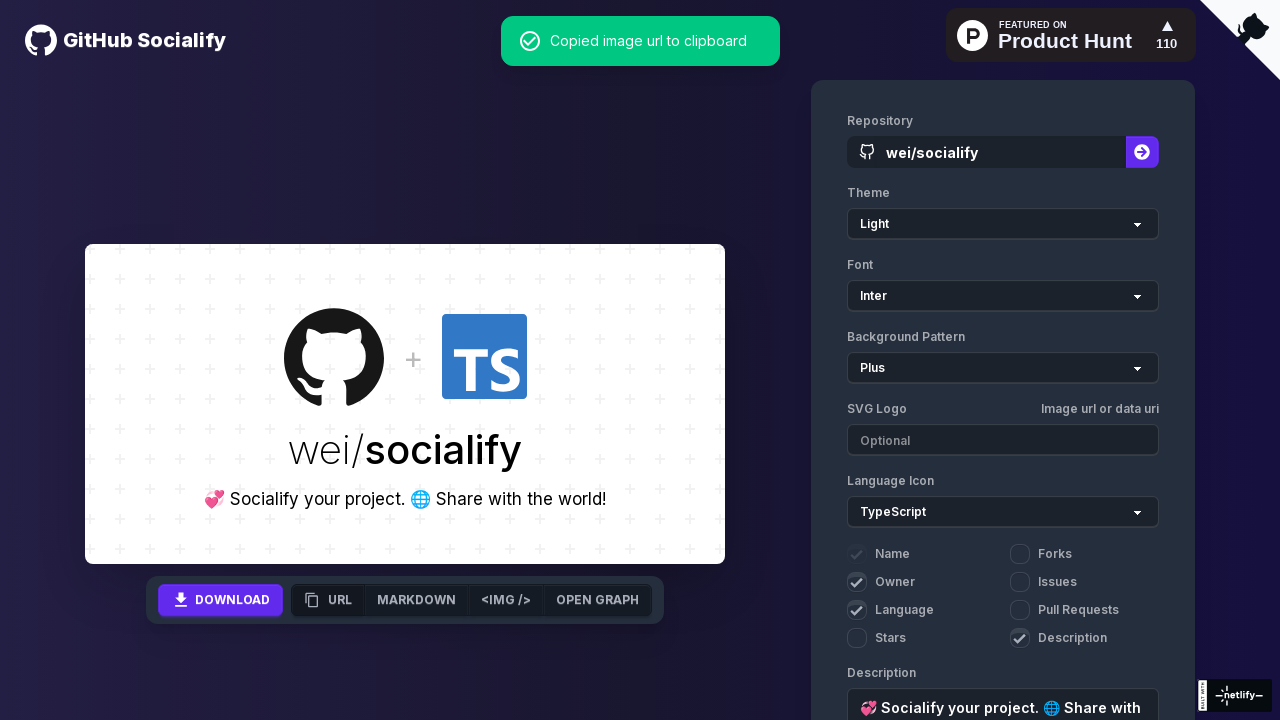

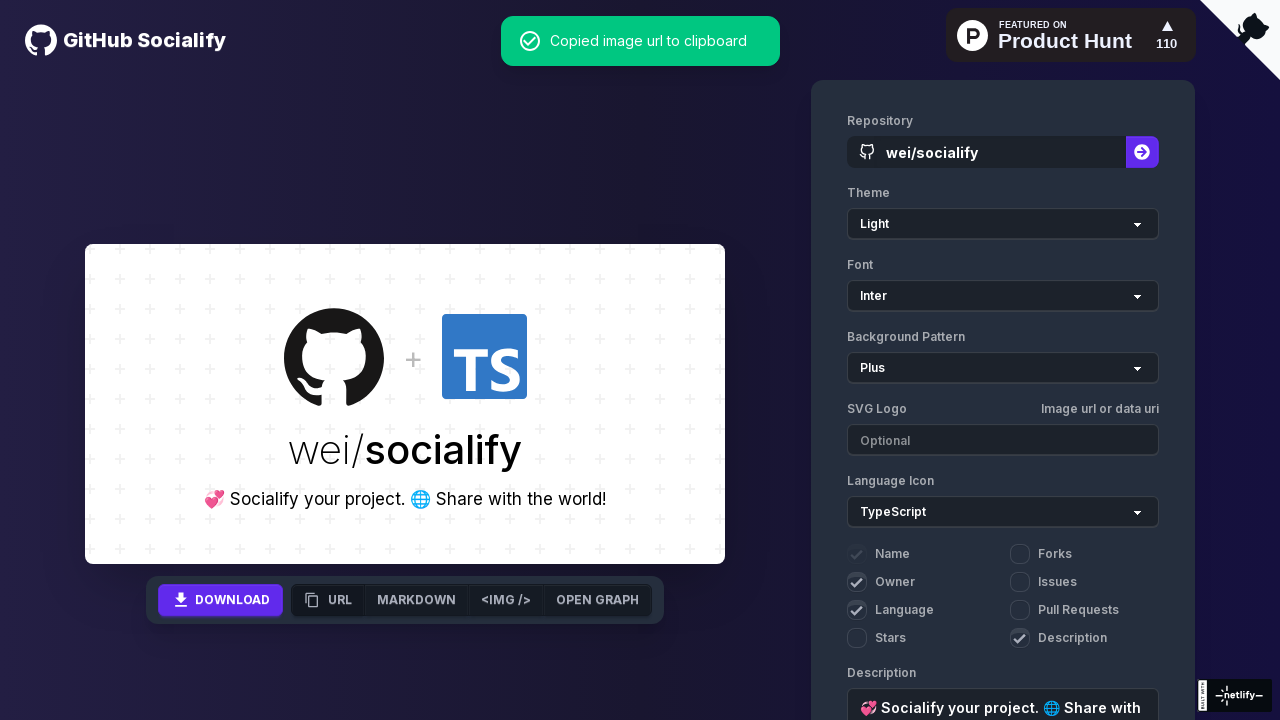